Tests slider manipulation on a SIP calculator by using arrow keys to adjust a slider to a target value of 27

Starting URL: https://cleartax.in/s/sip-calculator

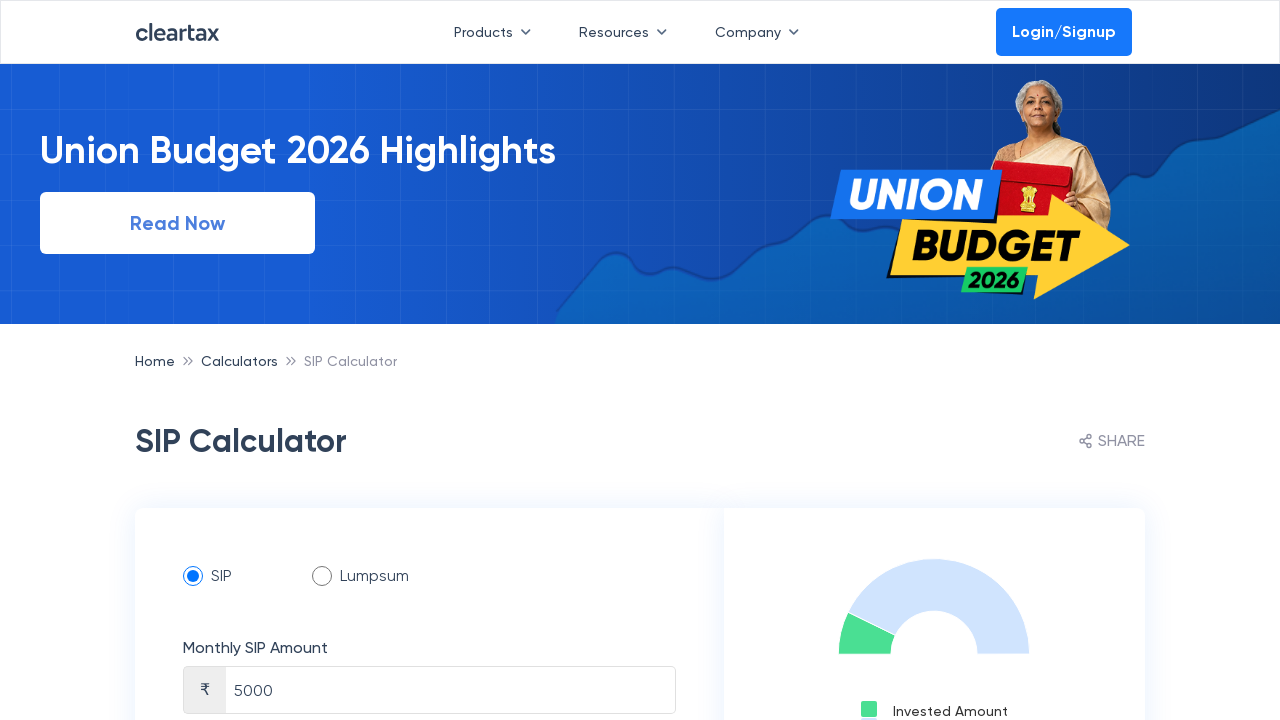

Scrolled to slider section
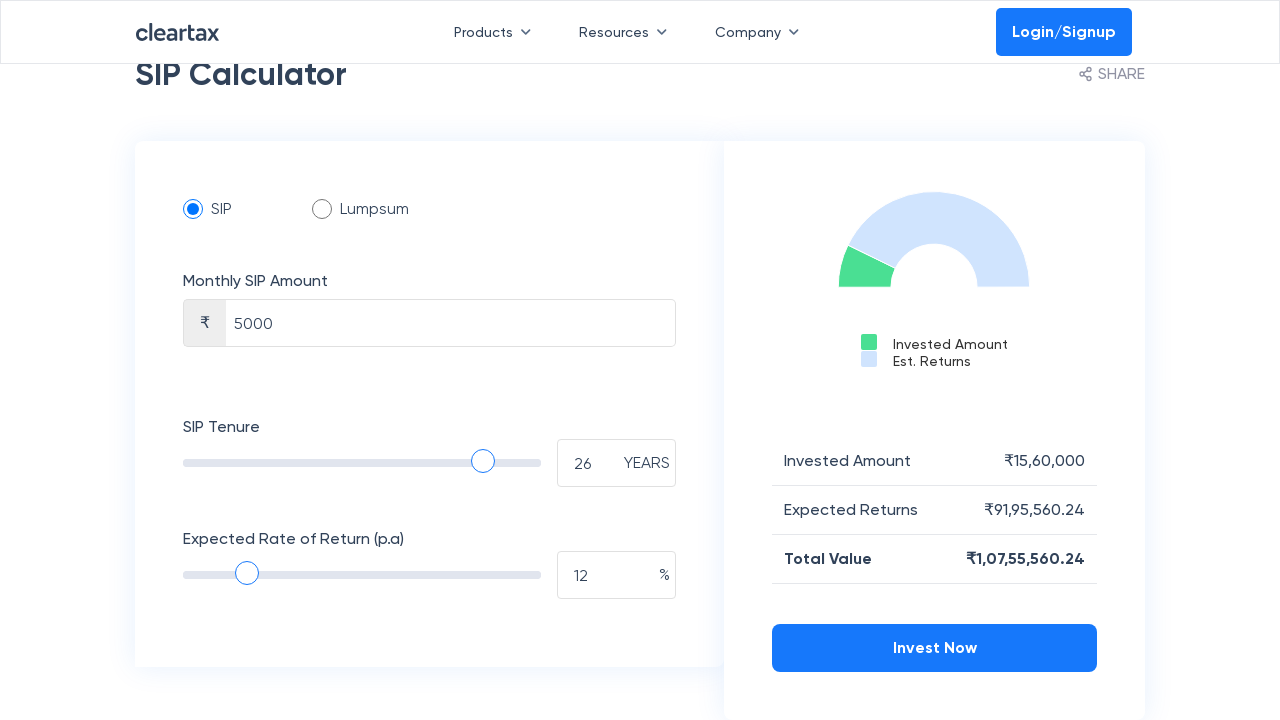

Located slider element
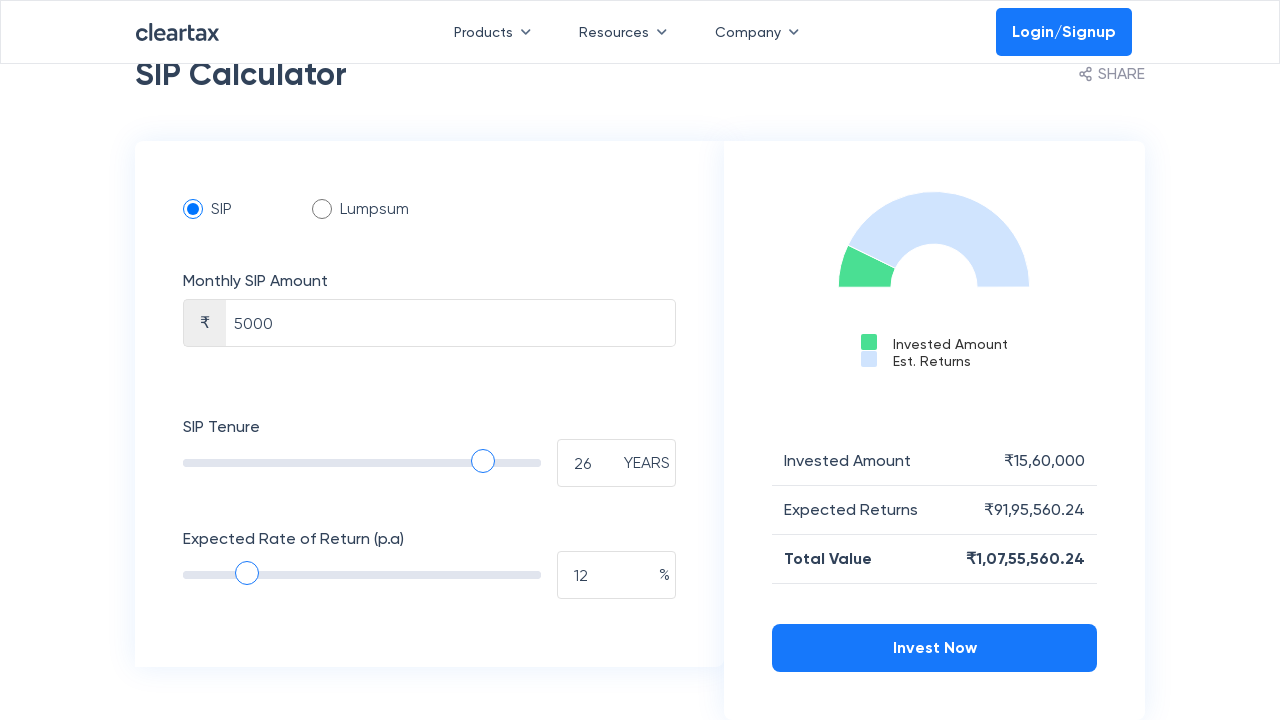

Pressed ArrowRight to increase slider value from 12 towards target 27
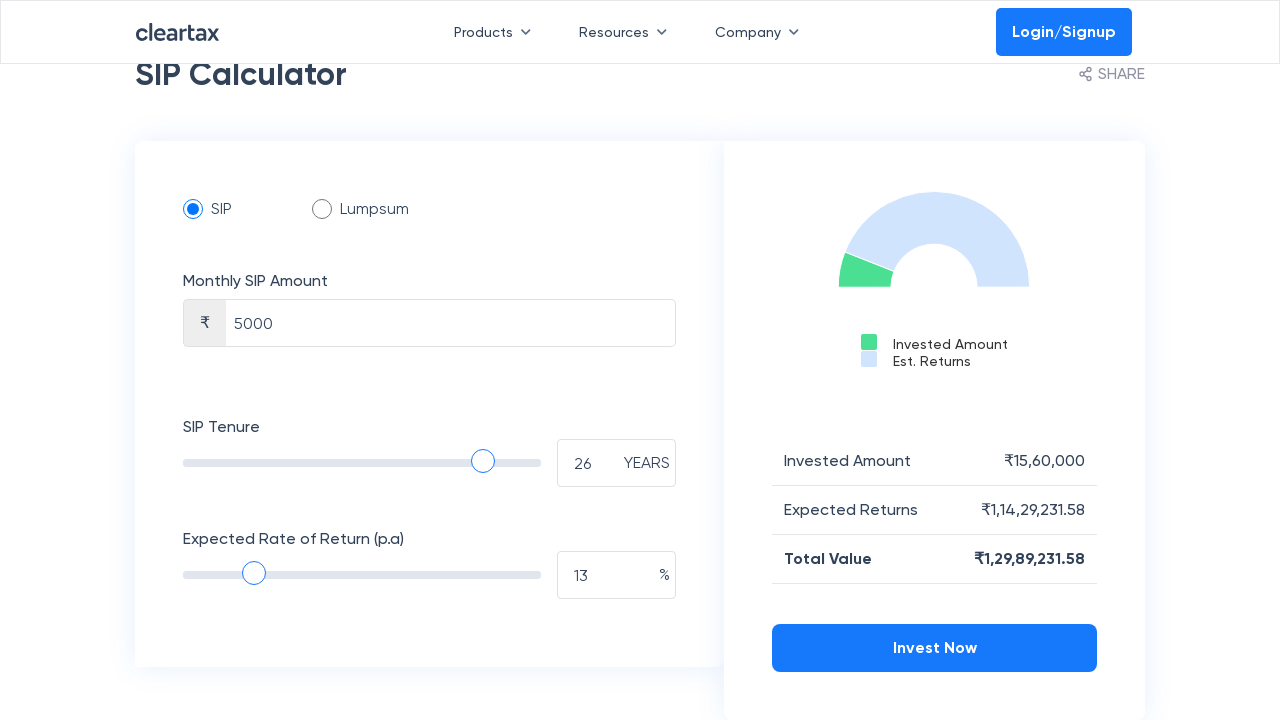

Pressed ArrowRight to increase slider value from 13 towards target 27
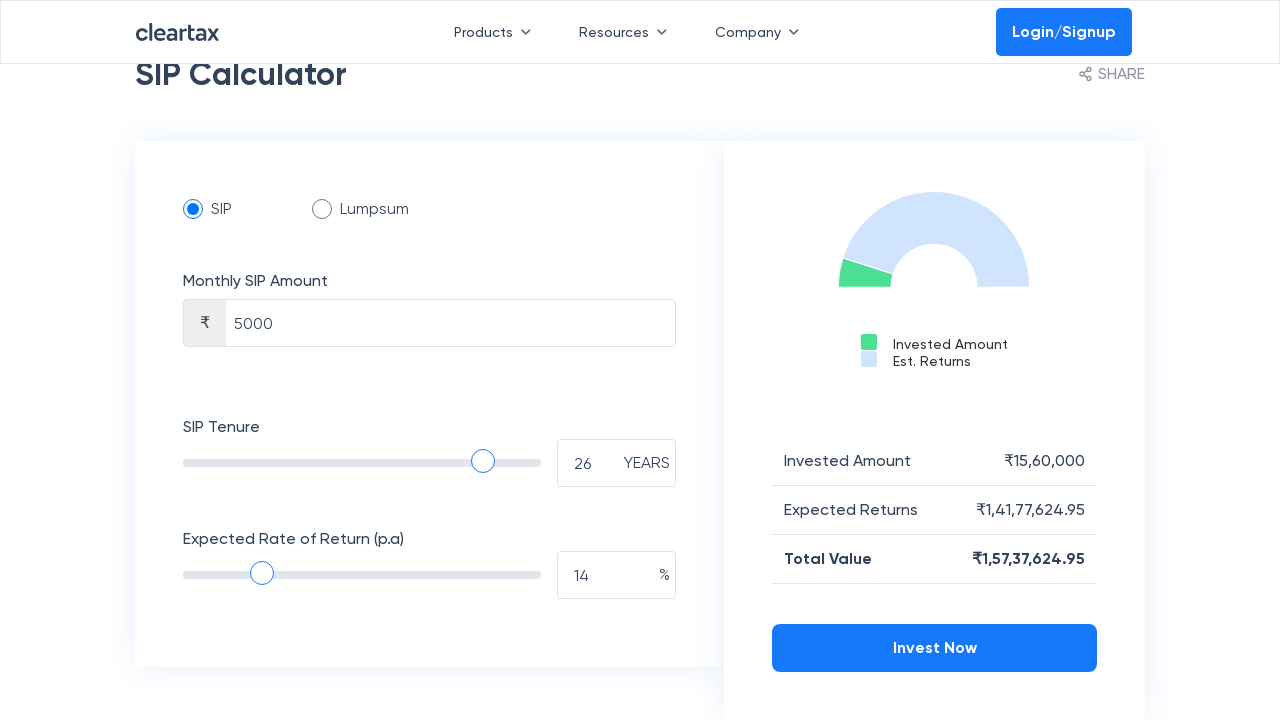

Pressed ArrowRight to increase slider value from 14 towards target 27
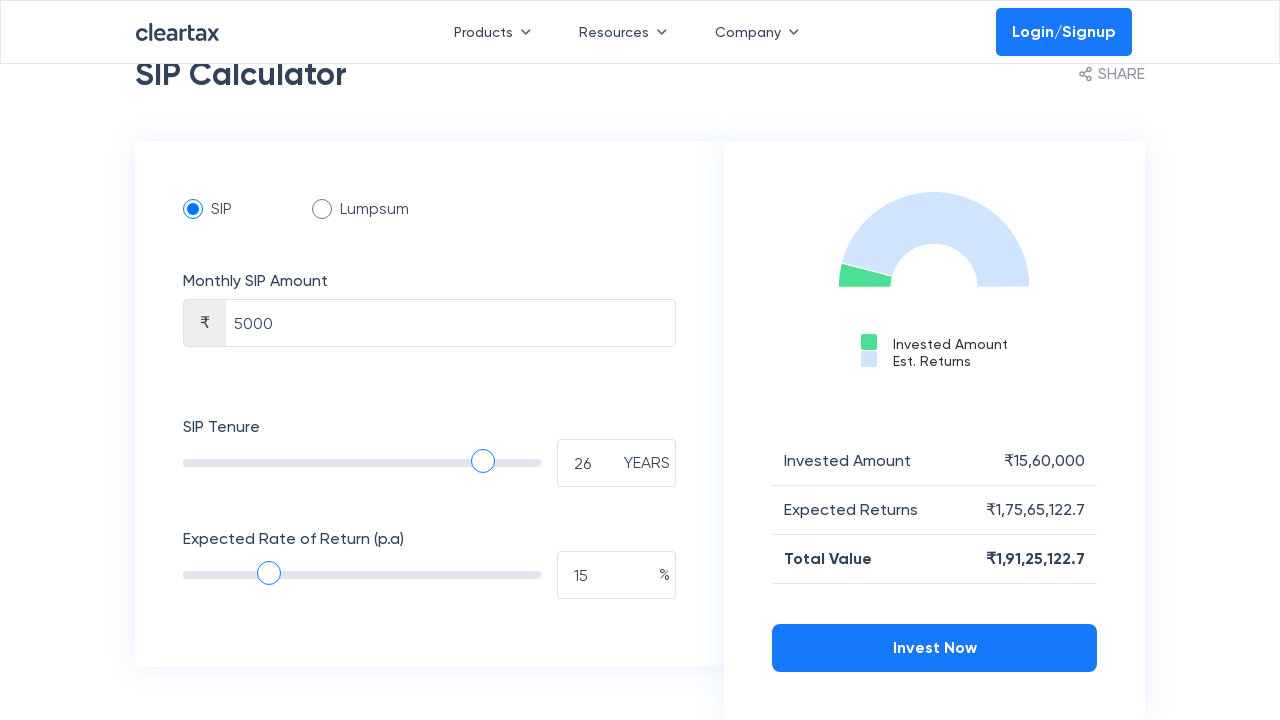

Pressed ArrowRight to increase slider value from 15 towards target 27
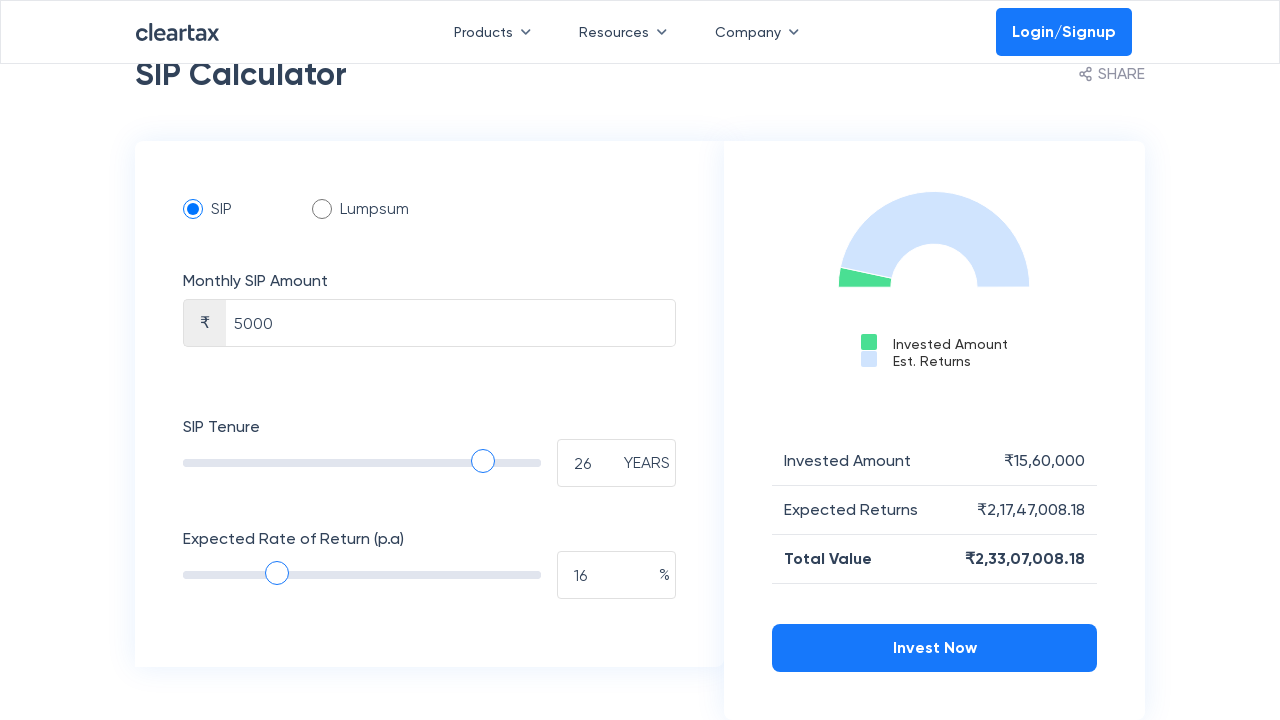

Pressed ArrowRight to increase slider value from 16 towards target 27
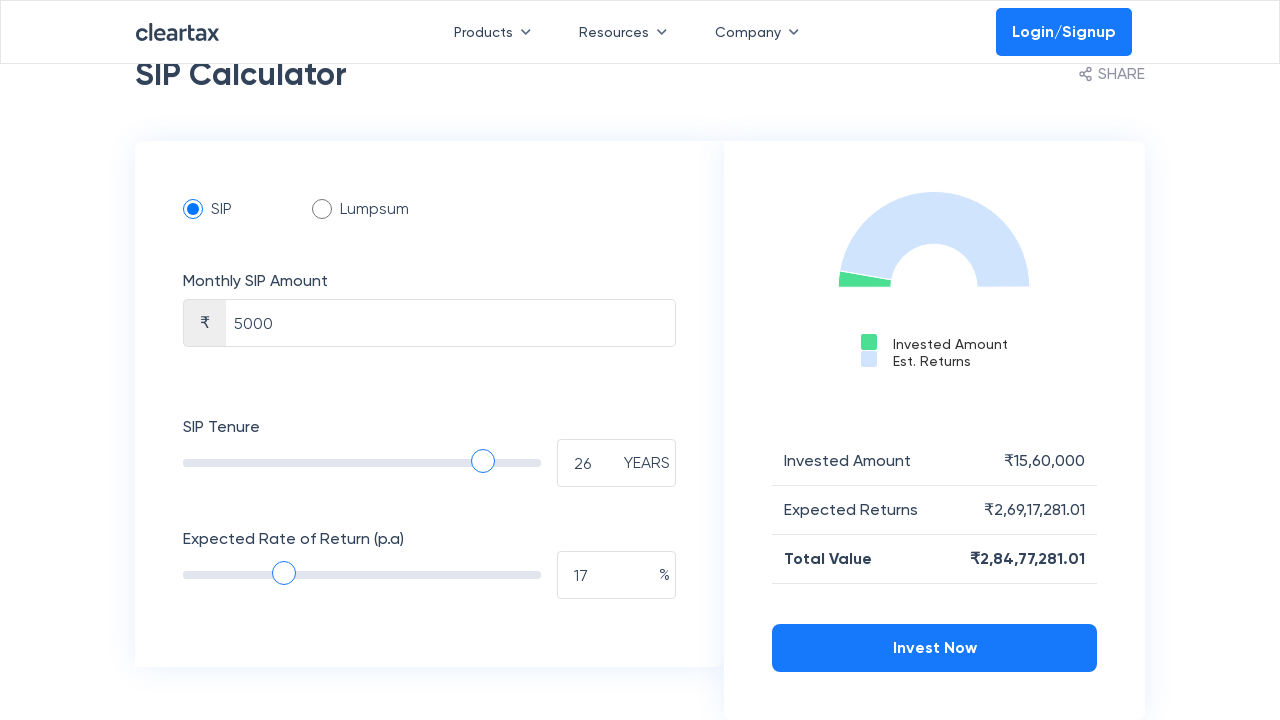

Pressed ArrowRight to increase slider value from 17 towards target 27
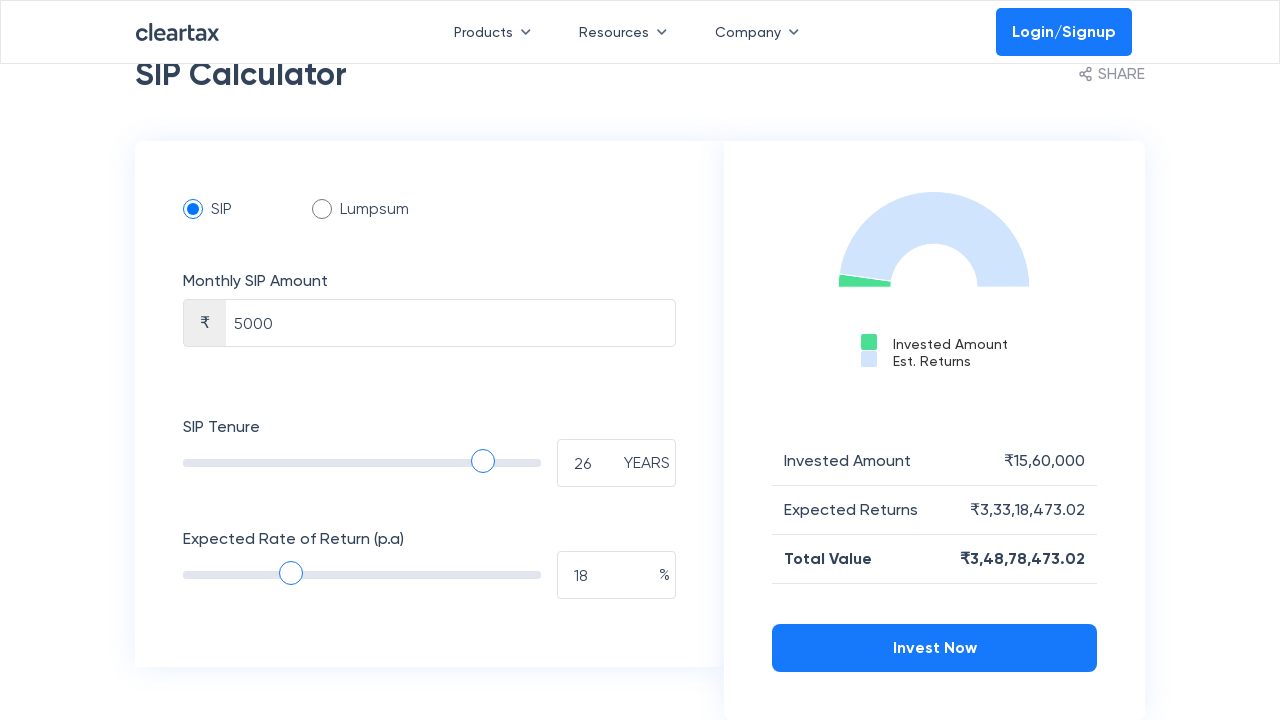

Pressed ArrowRight to increase slider value from 18 towards target 27
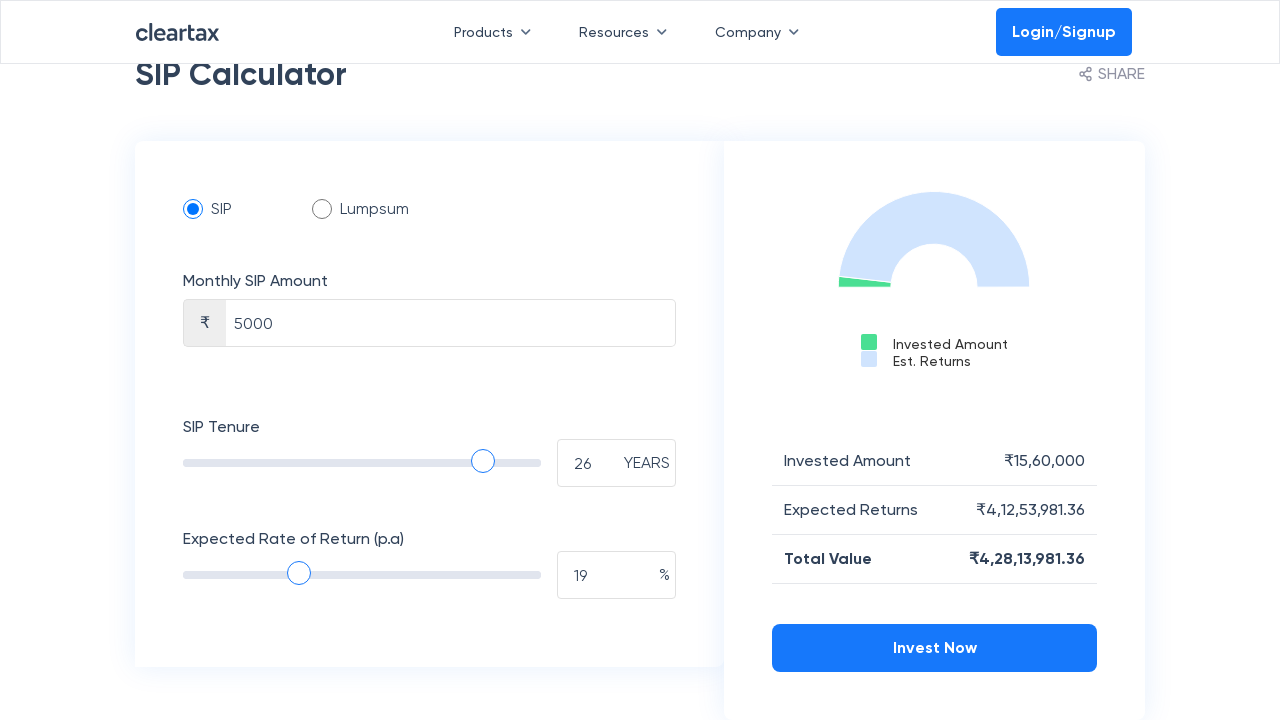

Pressed ArrowRight to increase slider value from 19 towards target 27
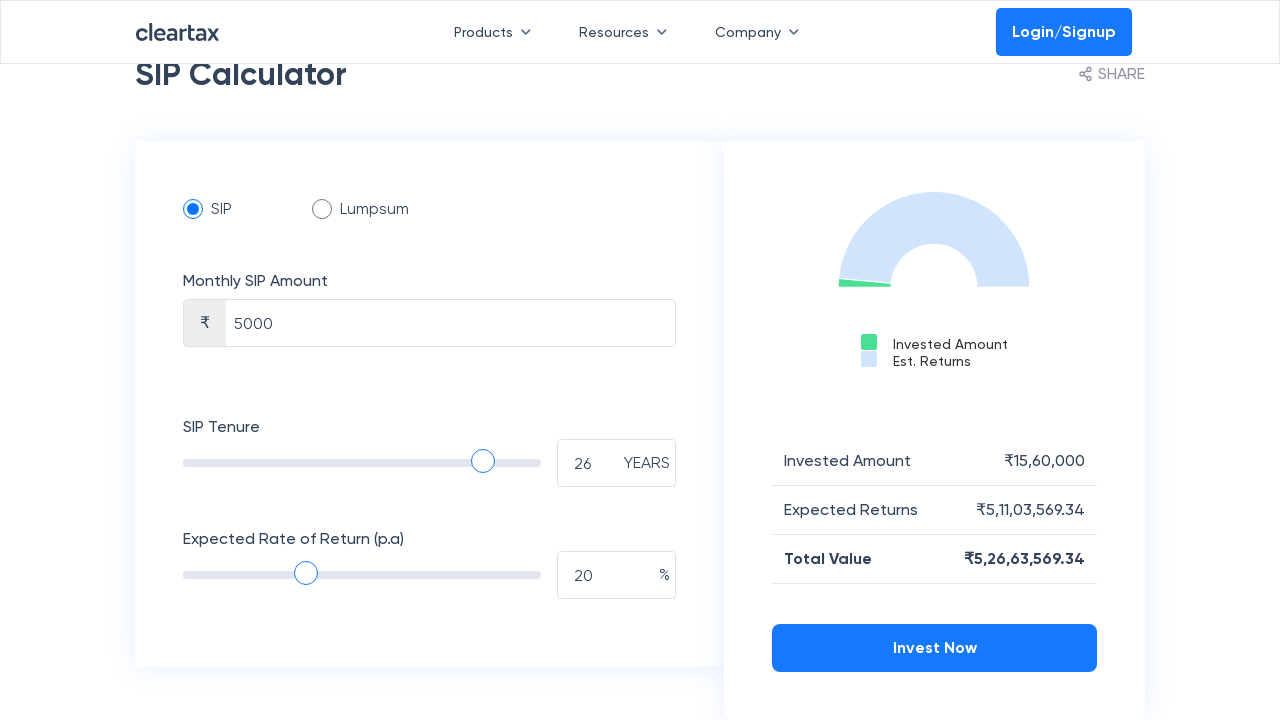

Pressed ArrowRight to increase slider value from 20 towards target 27
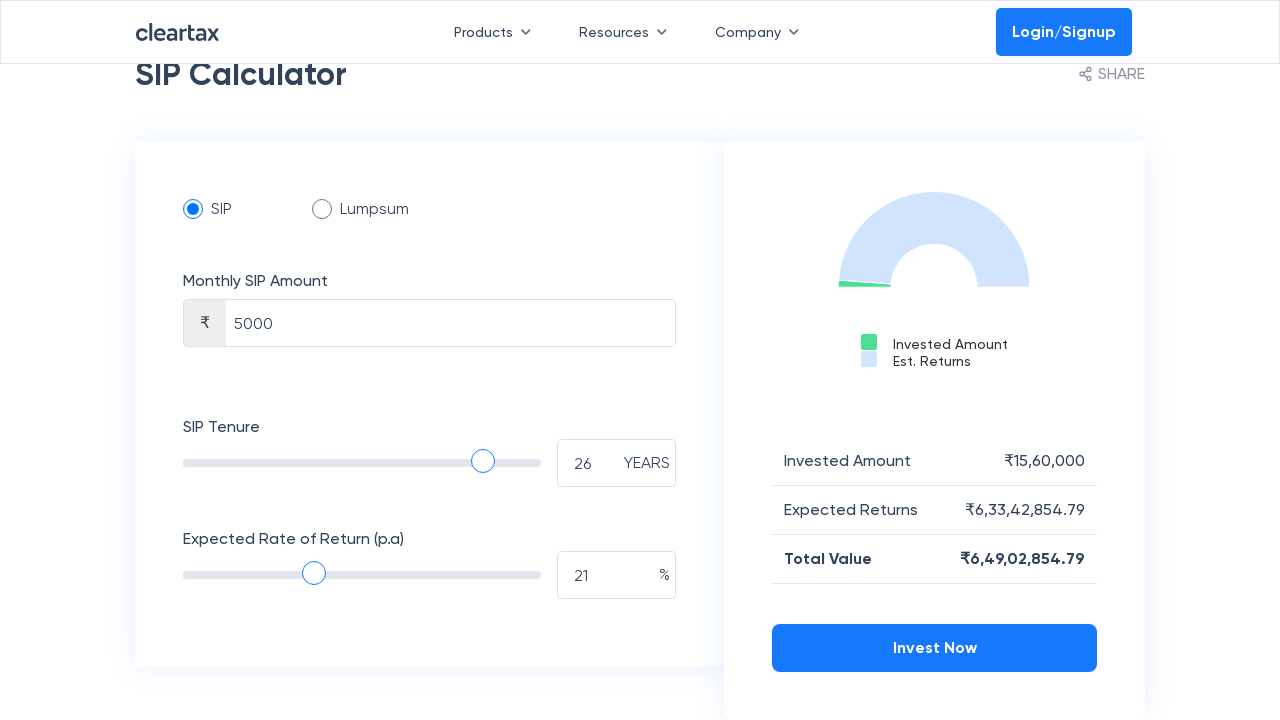

Pressed ArrowRight to increase slider value from 21 towards target 27
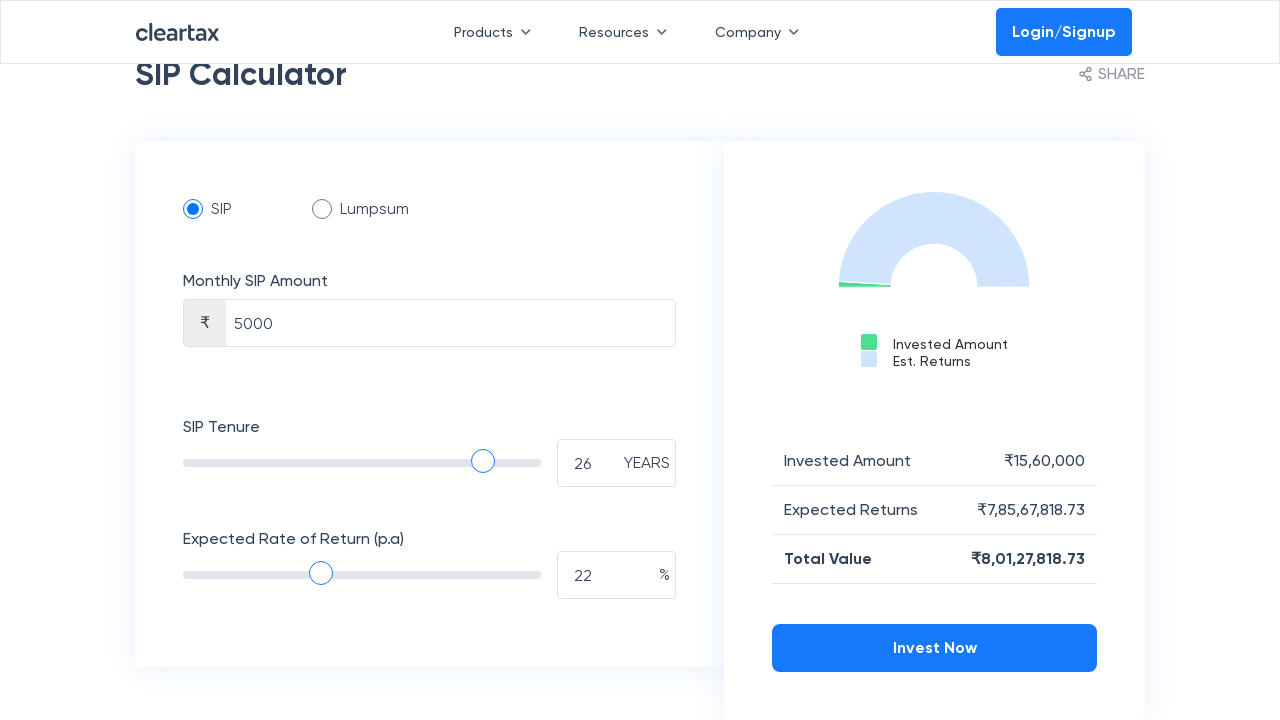

Pressed ArrowRight to increase slider value from 22 towards target 27
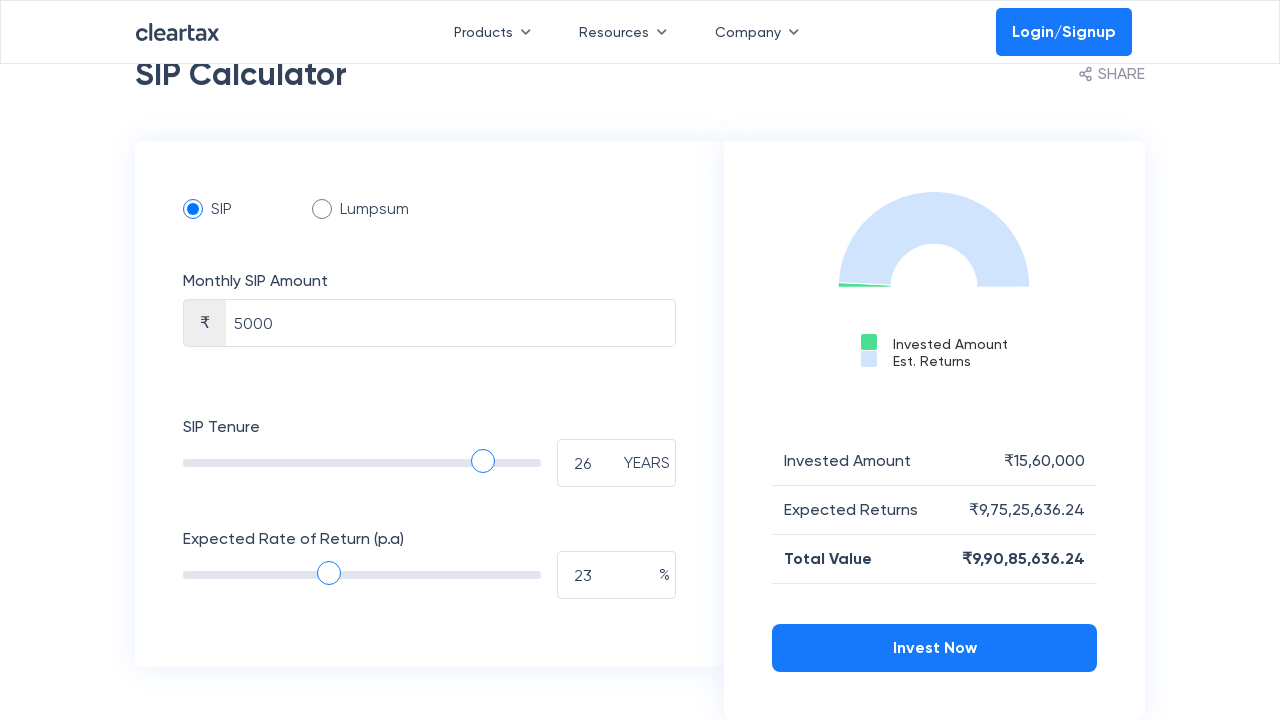

Pressed ArrowRight to increase slider value from 23 towards target 27
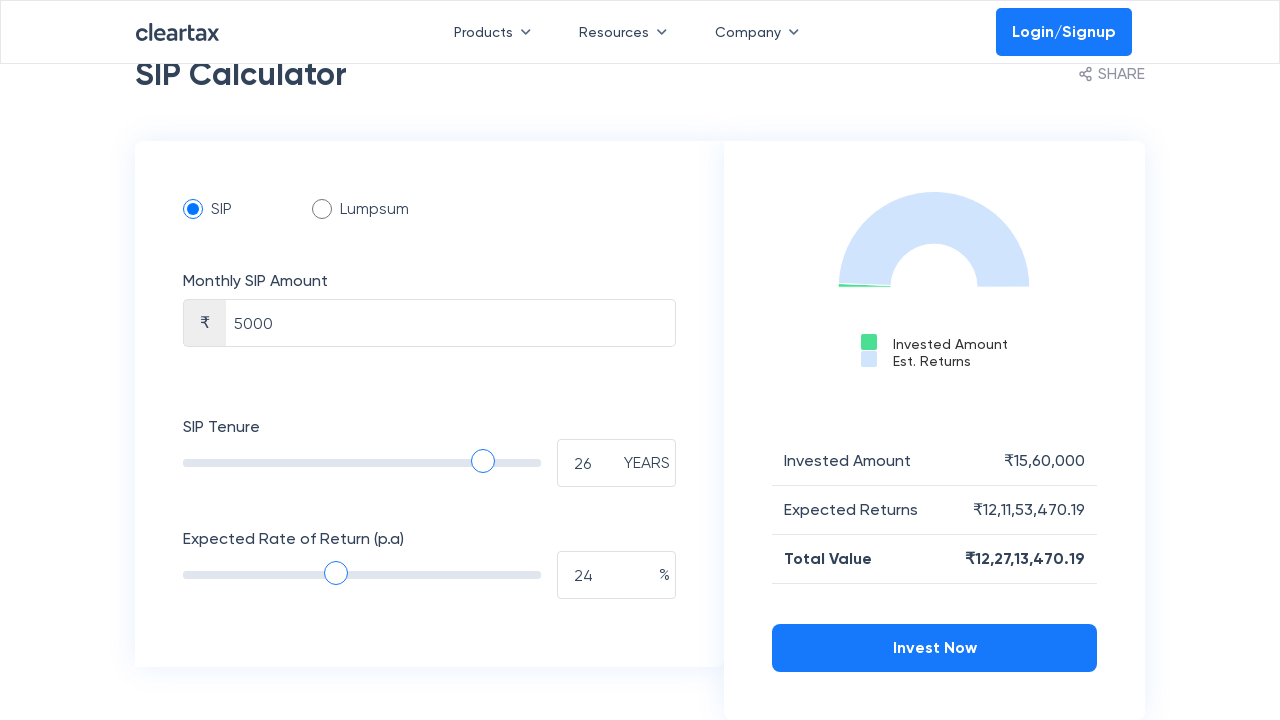

Pressed ArrowRight to increase slider value from 24 towards target 27
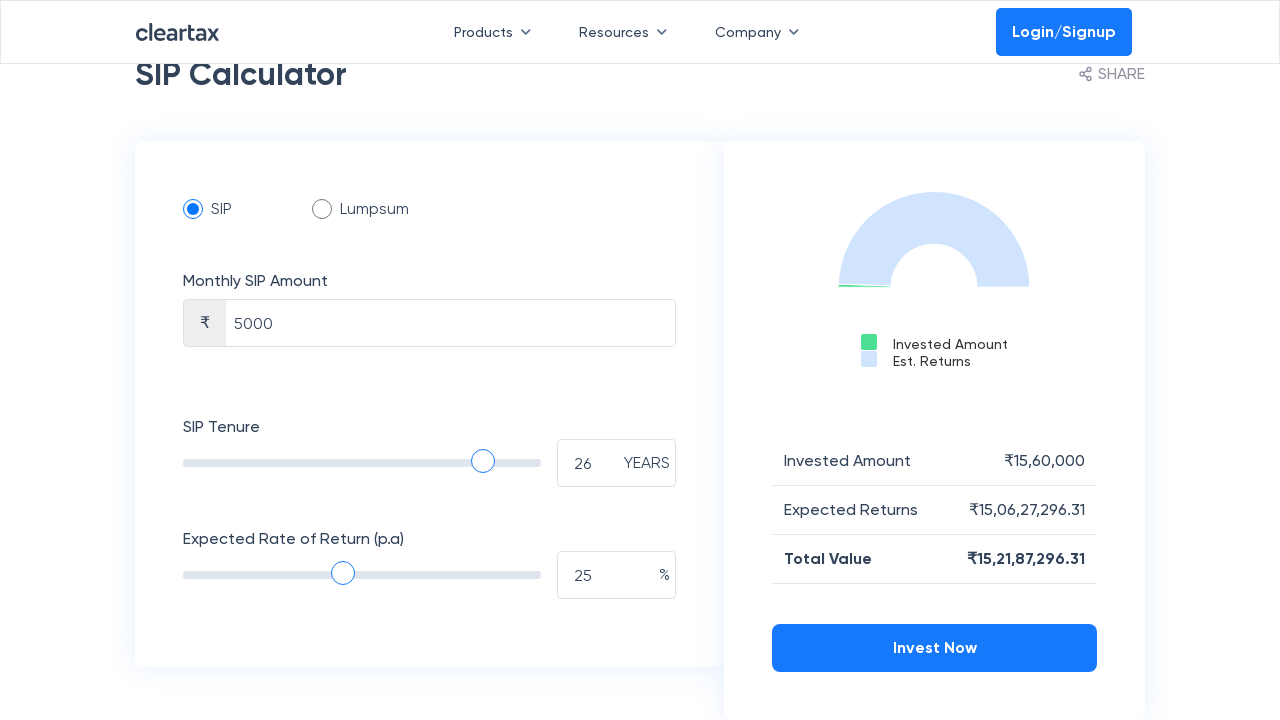

Pressed ArrowRight to increase slider value from 25 towards target 27
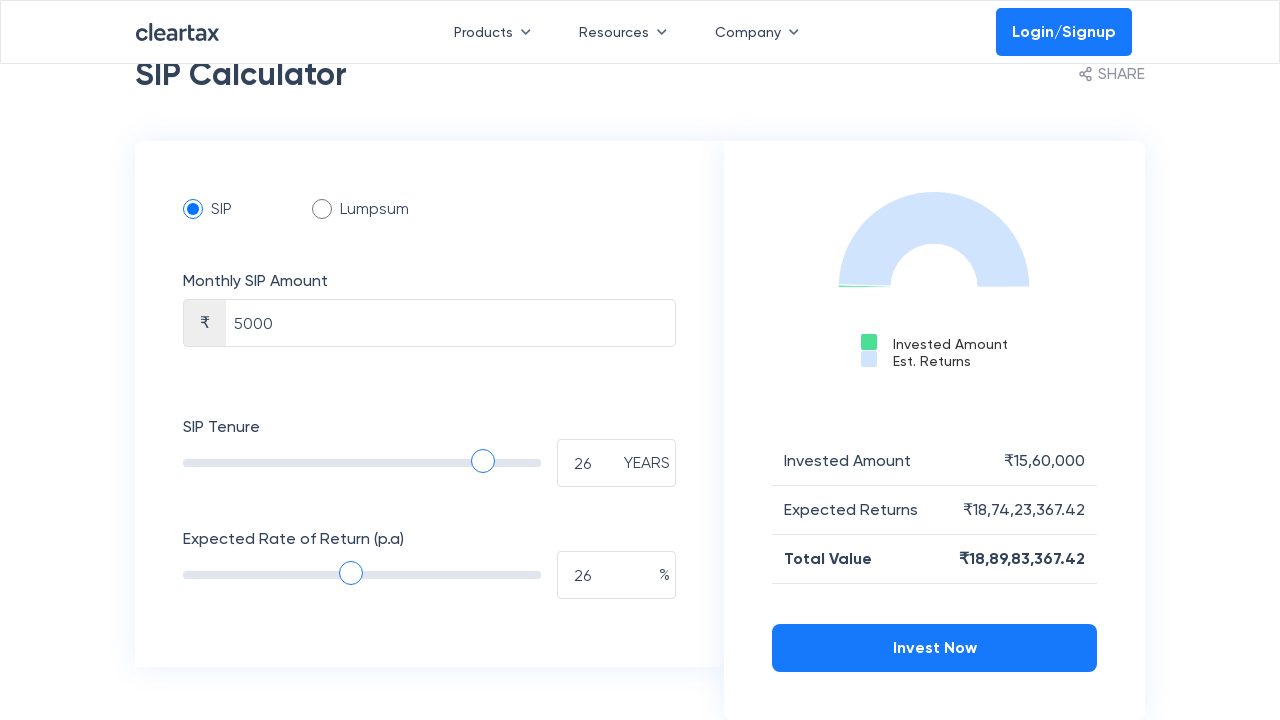

Pressed ArrowRight to increase slider value from 26 towards target 27
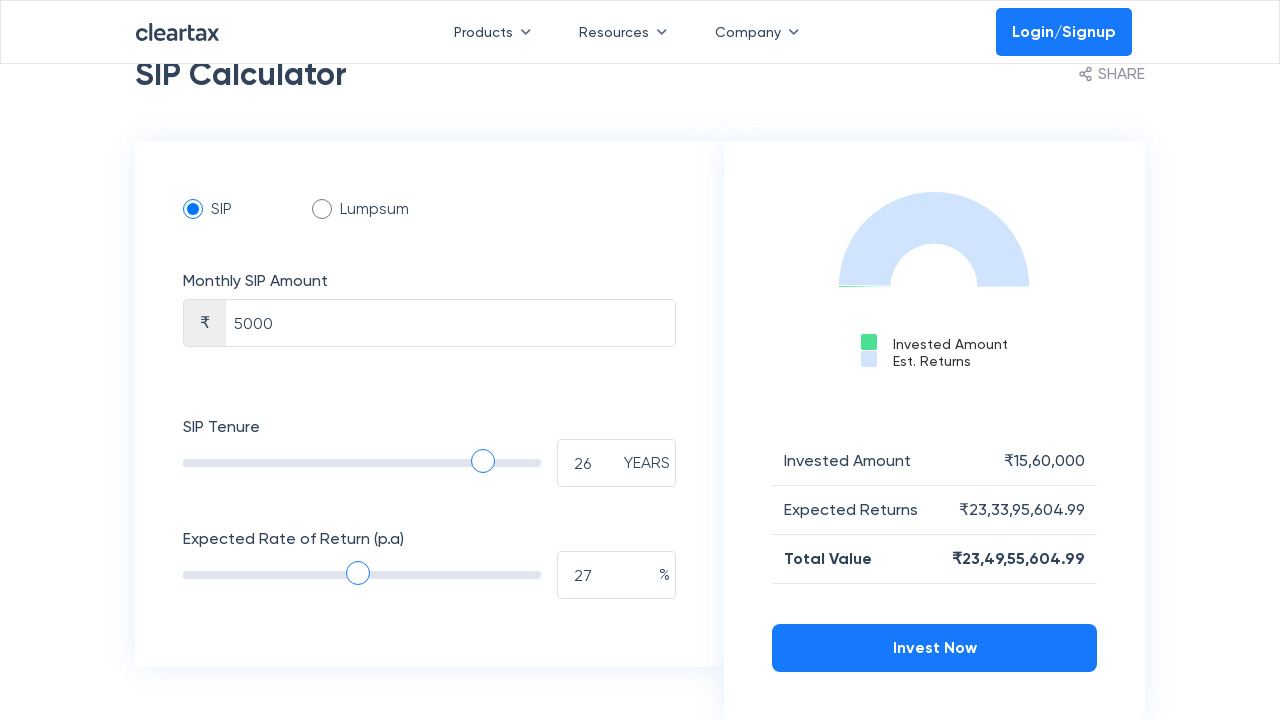

Slider reached target value of 27
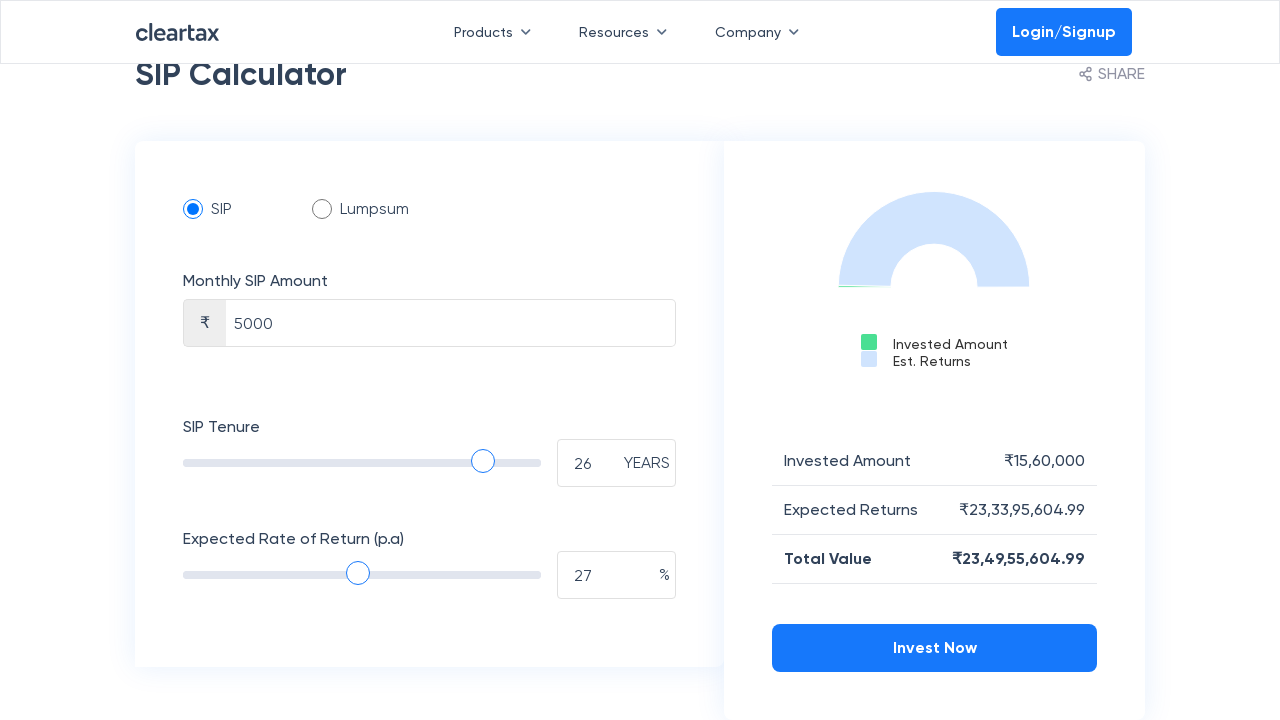

Waited 3 seconds to observe slider result
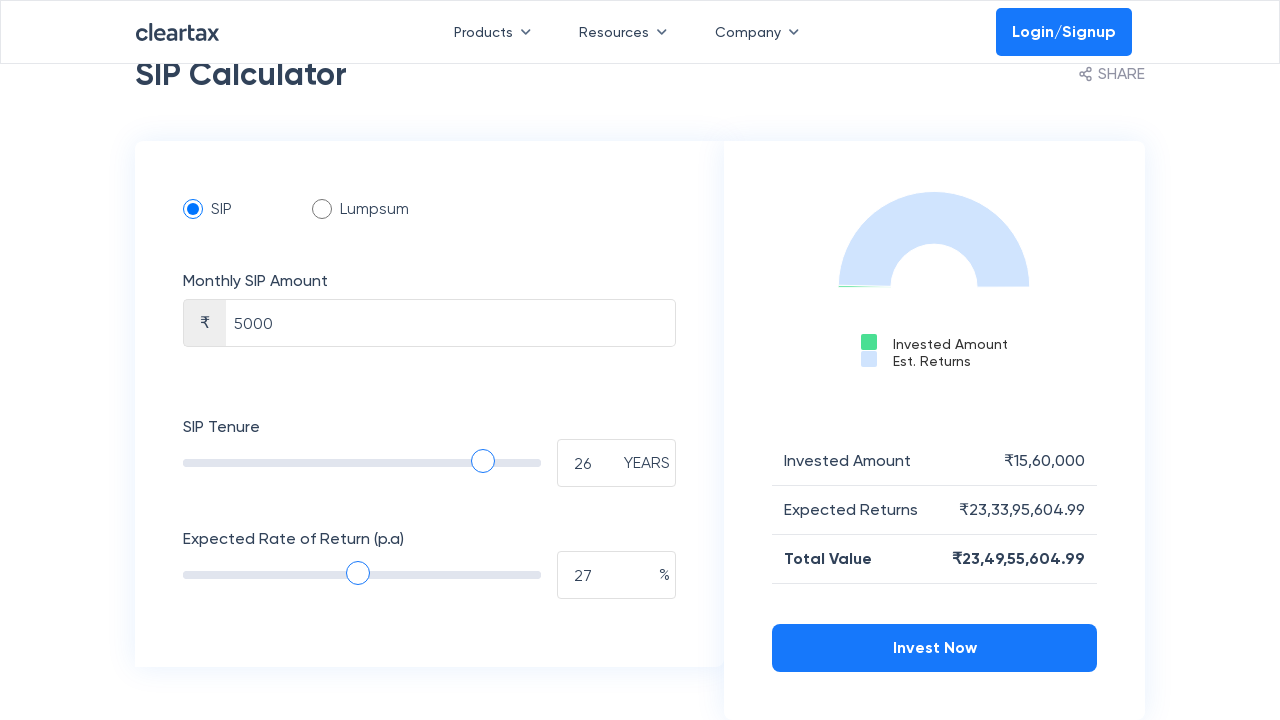

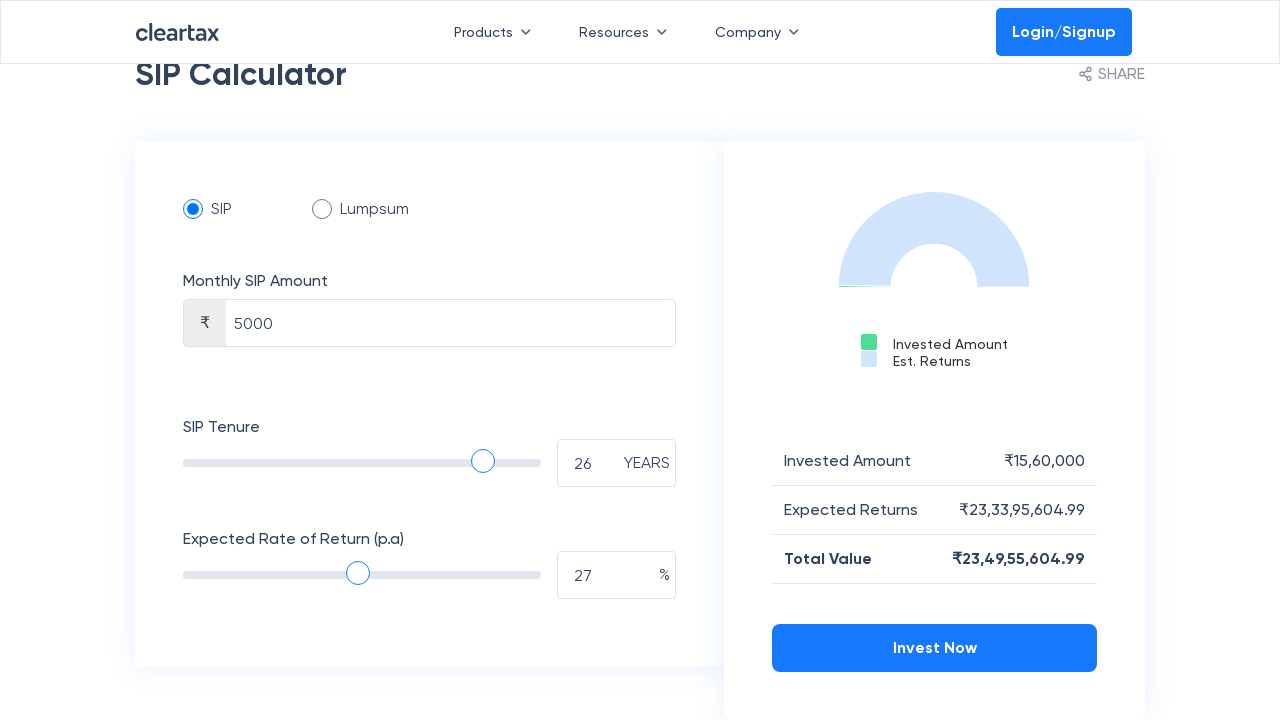